Tests form validation by clicking the submit button without filling any fields and verifying an error message appears for invalid email

Starting URL: https://saucelabs.com/request-demo/

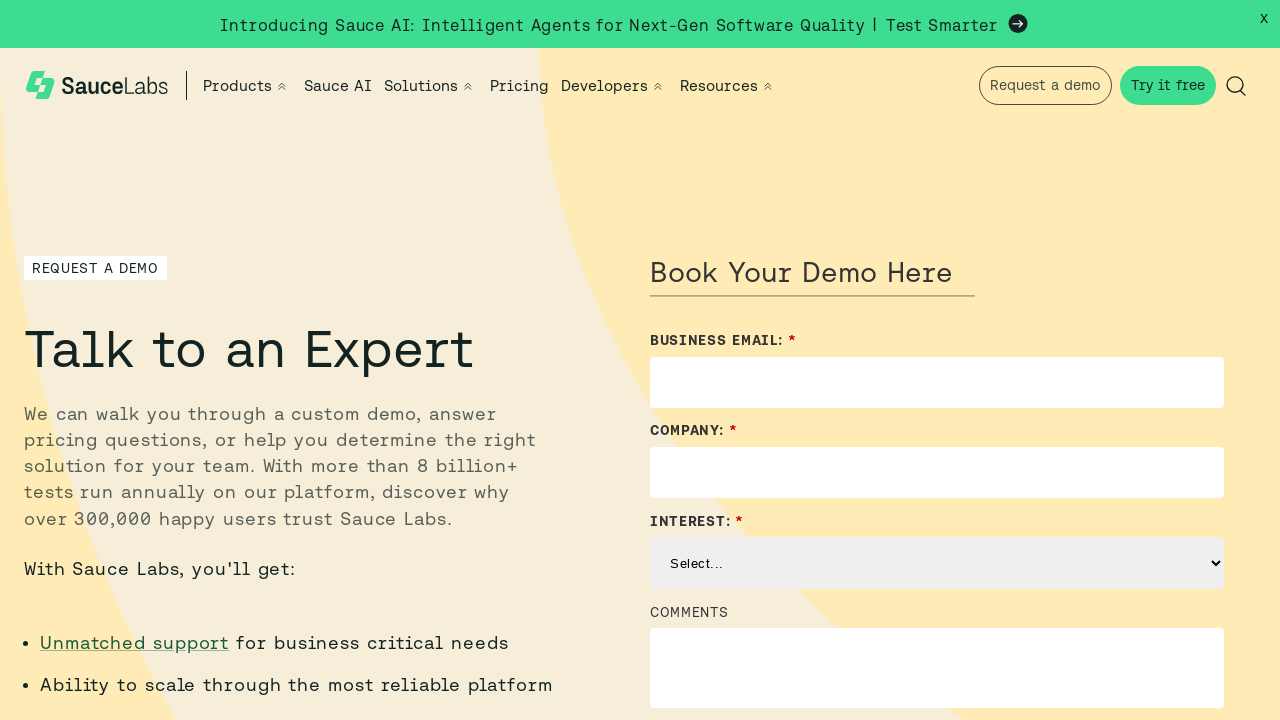

Clicked submit button without filling any form fields at (696, 360) on button[type='submit']
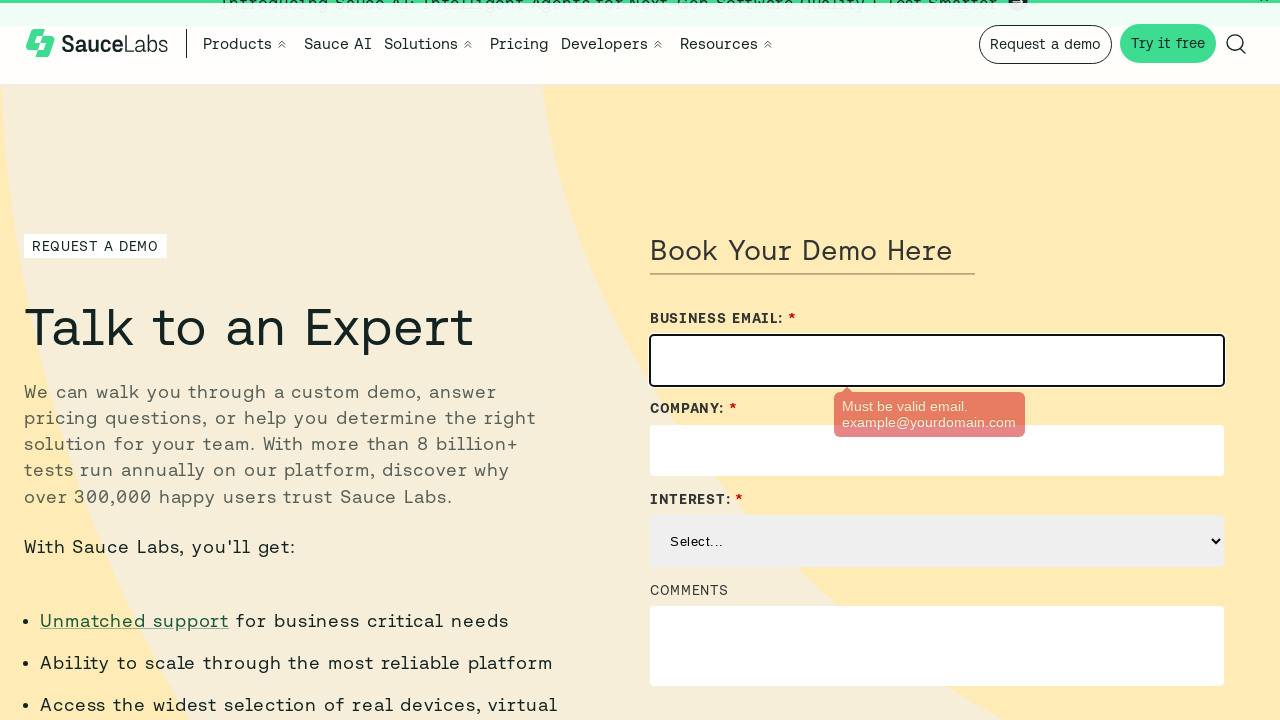

Verified error message 'Must be valid email' appeared for invalid email field
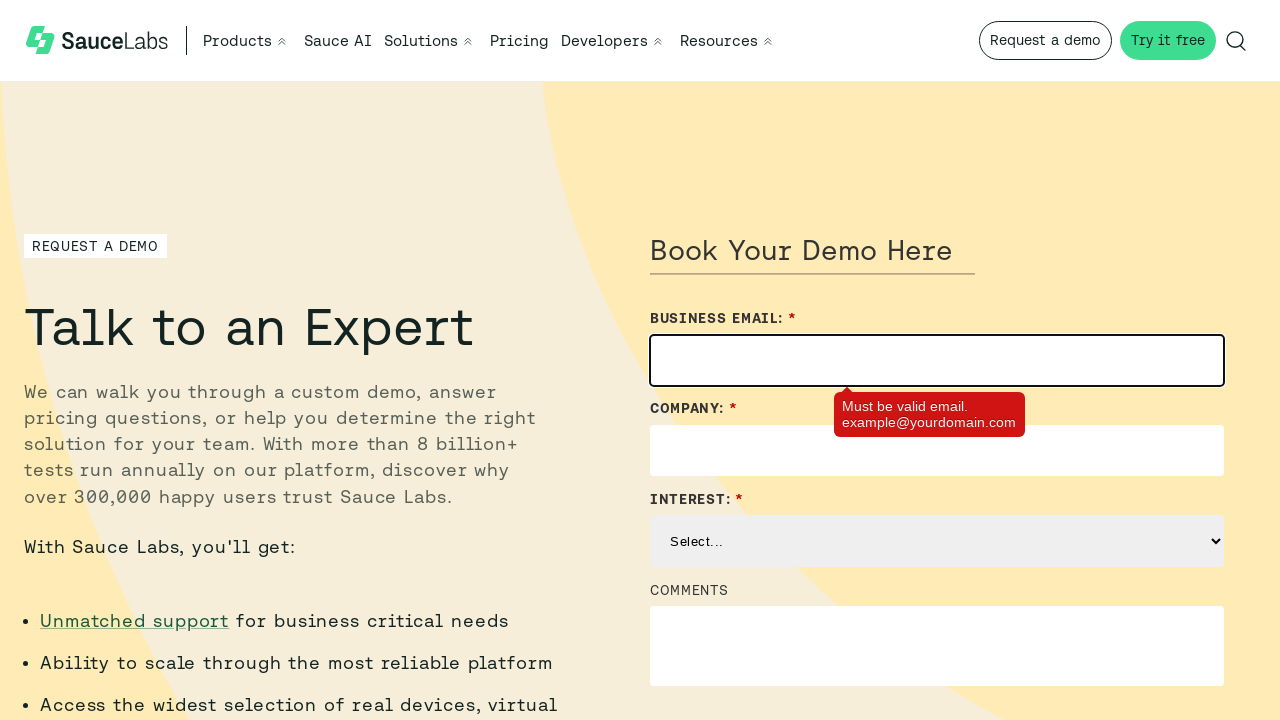

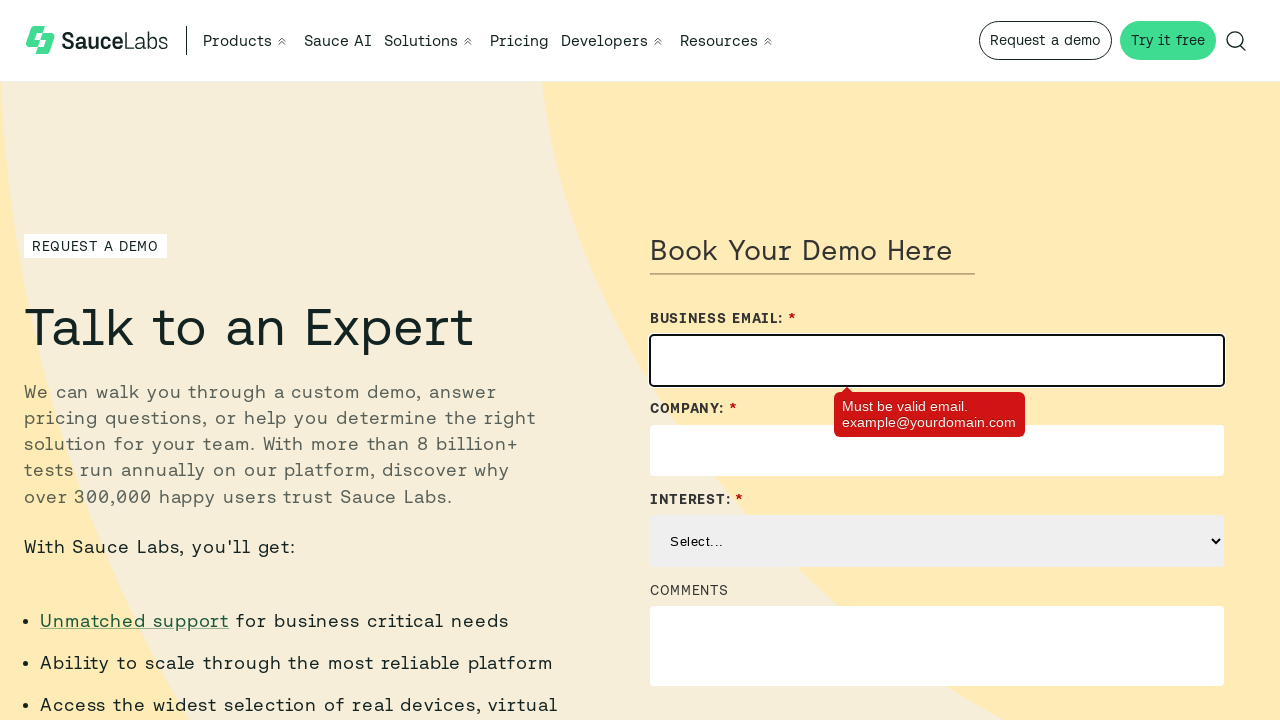